Navigates to a price tracking page and retrieves the page title after waiting for content to load

Starting URL: https://www.recepkaramanli.com/fiyat-takip

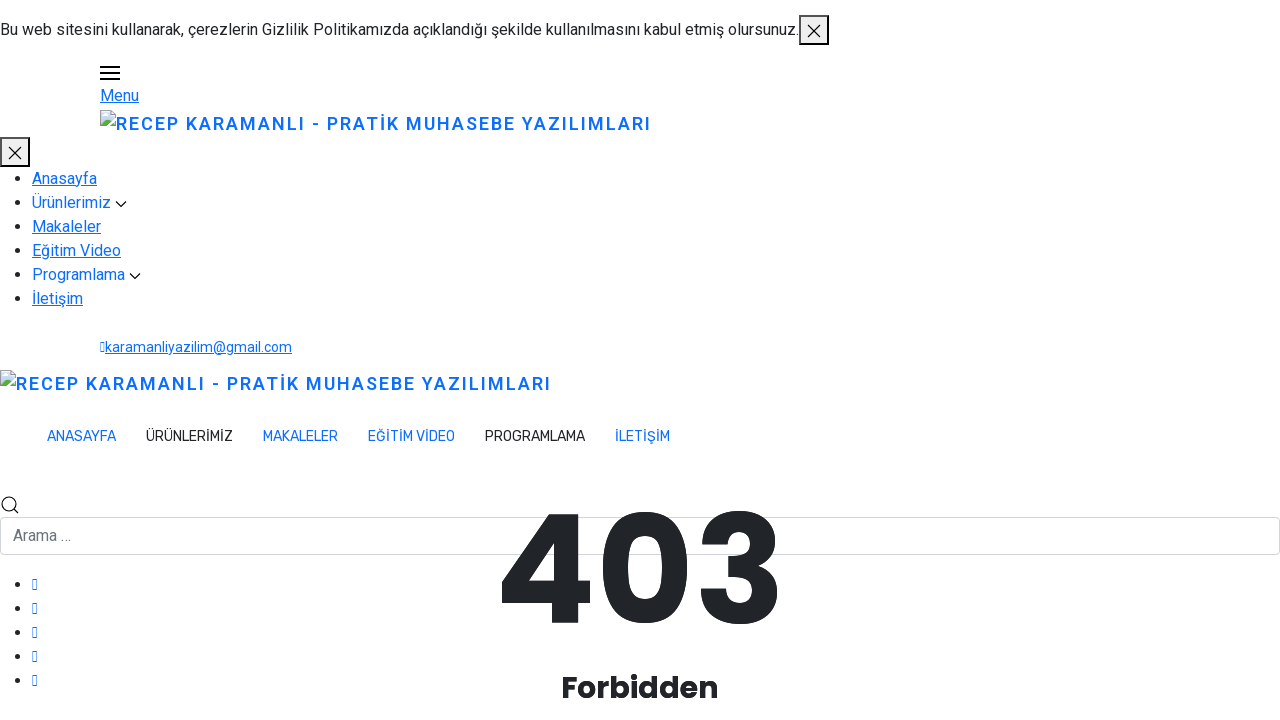

Navigated to price tracking page
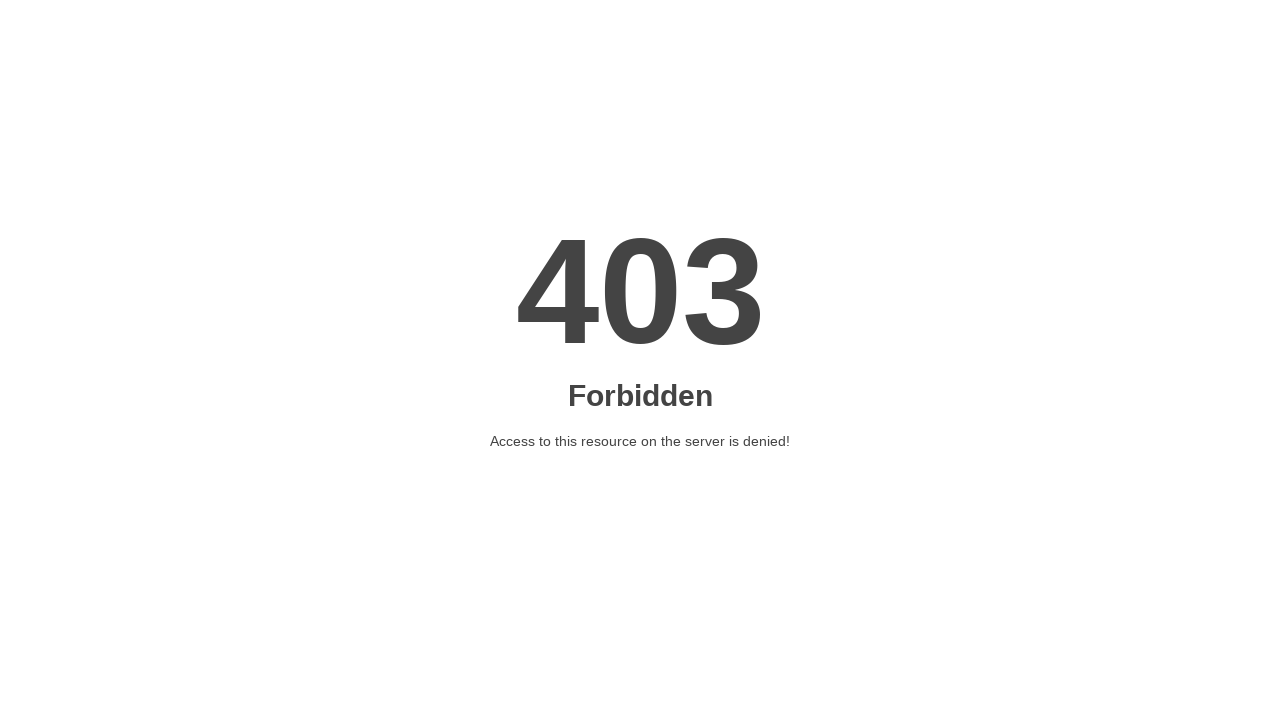

Waited for page content to load (networkidle)
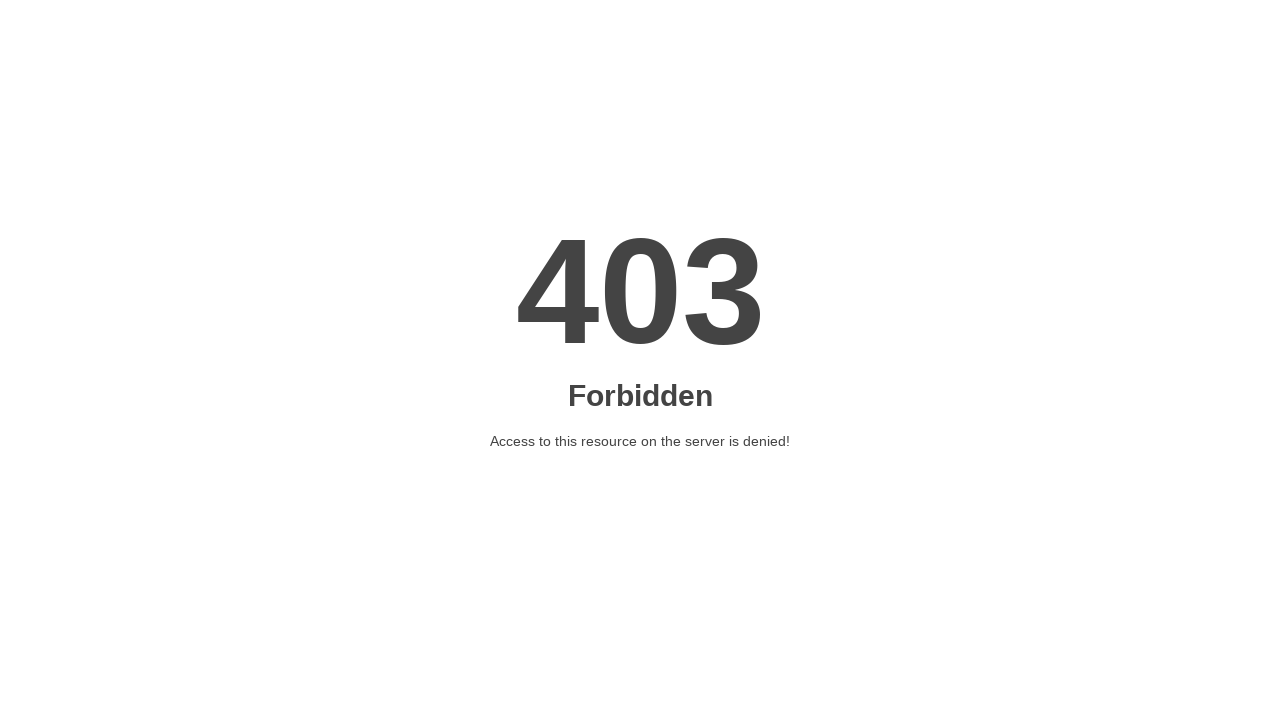

Retrieved page title to verify page loaded correctly
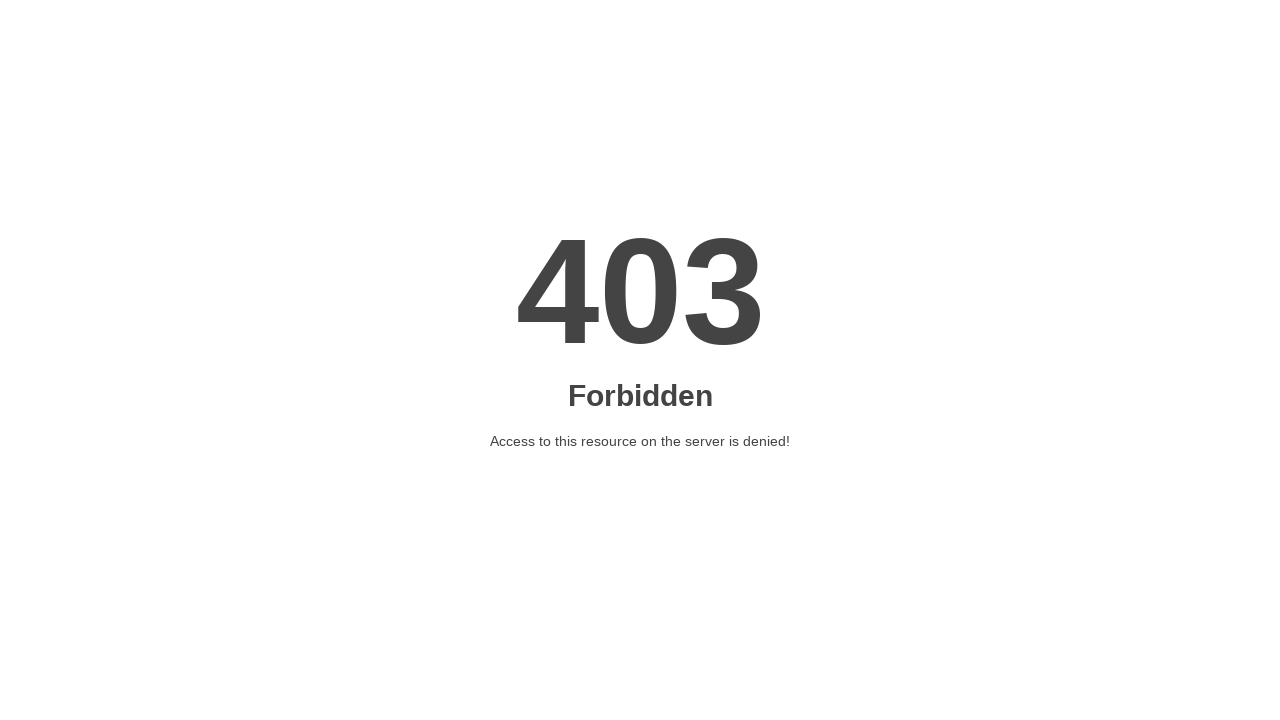

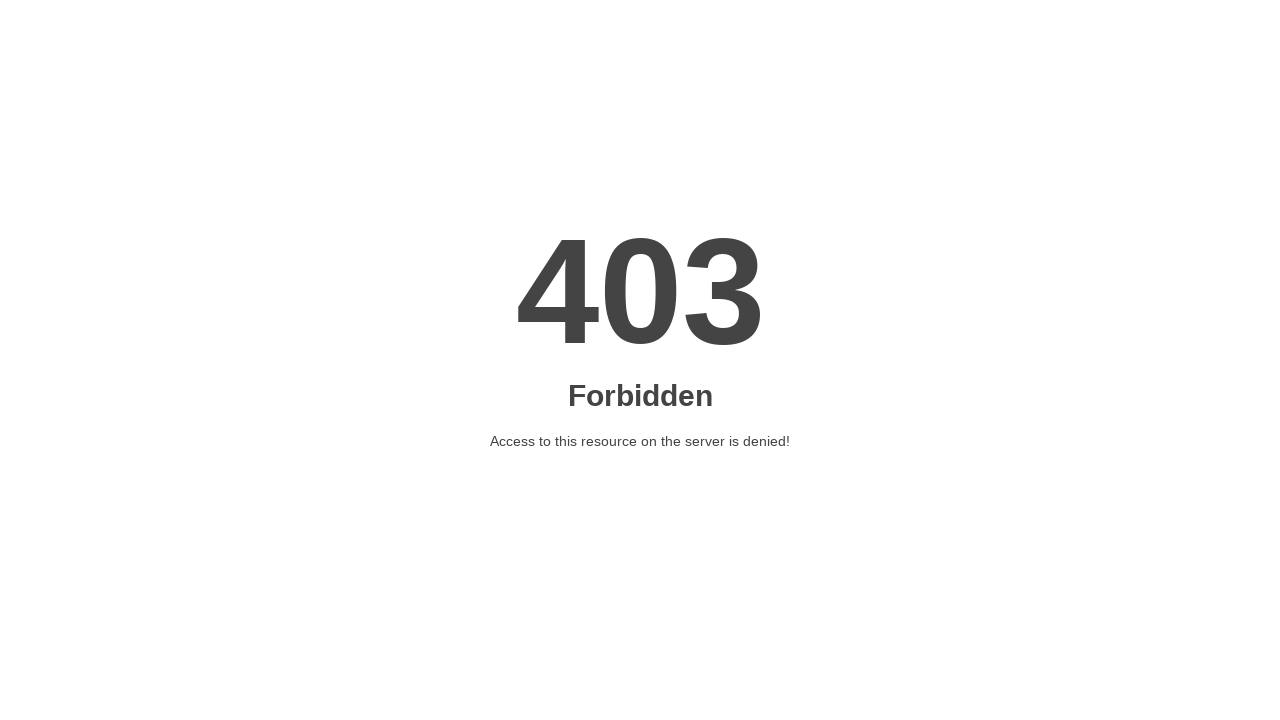